Checks that a booking mailto link exists on each page of the website.

Starting URL: https://ntig-uppsala.github.io/Frisor-Saxe/index-fi.html

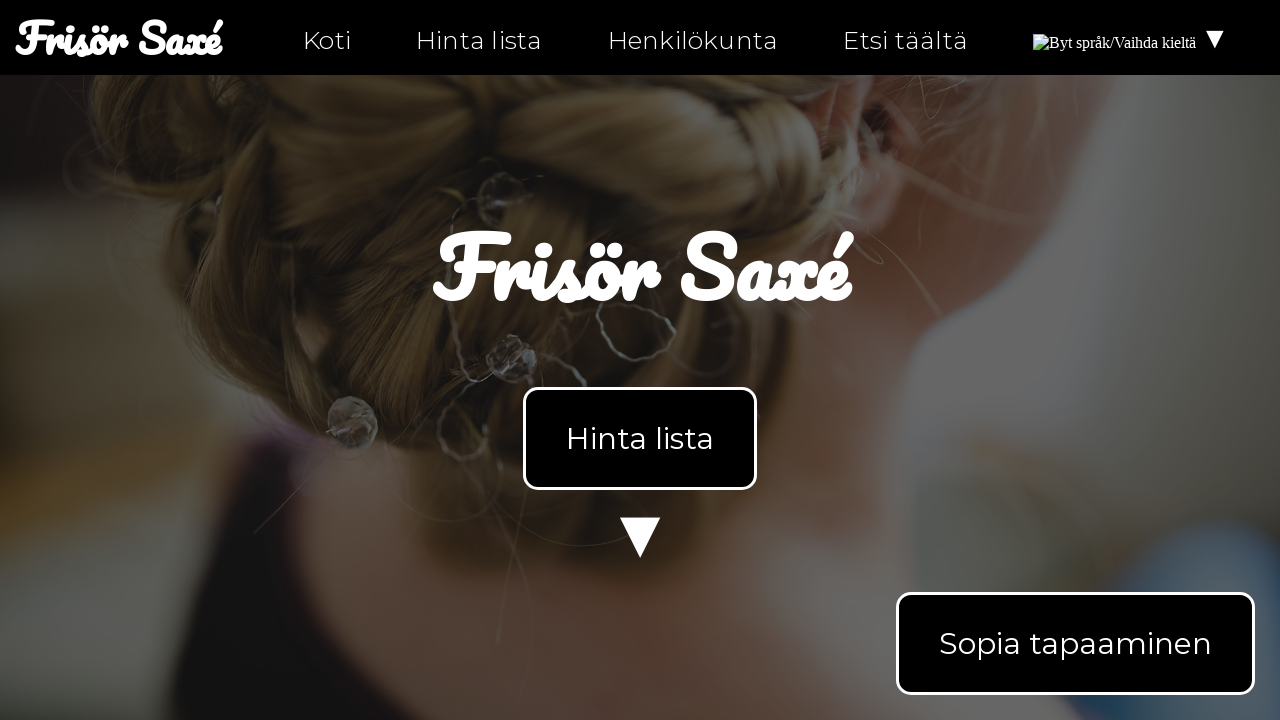

Verified booking mailto link exists on index-fi.html
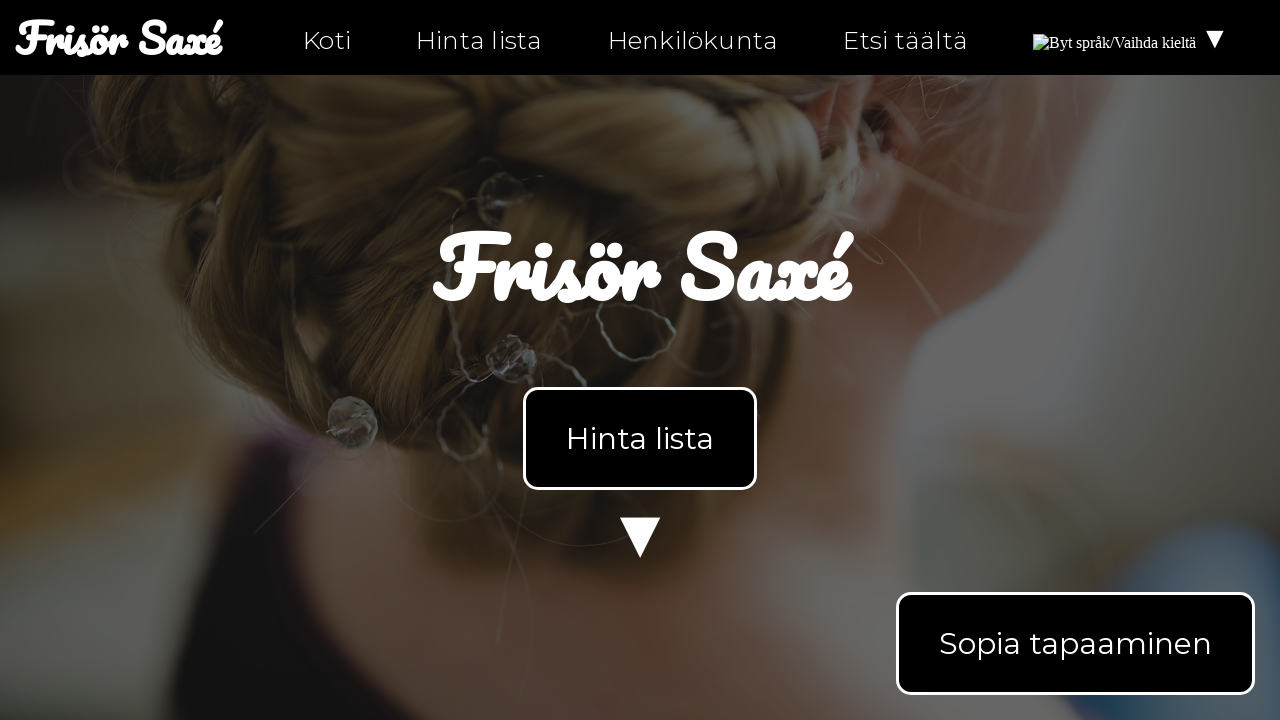

Navigated to personal-fi.html
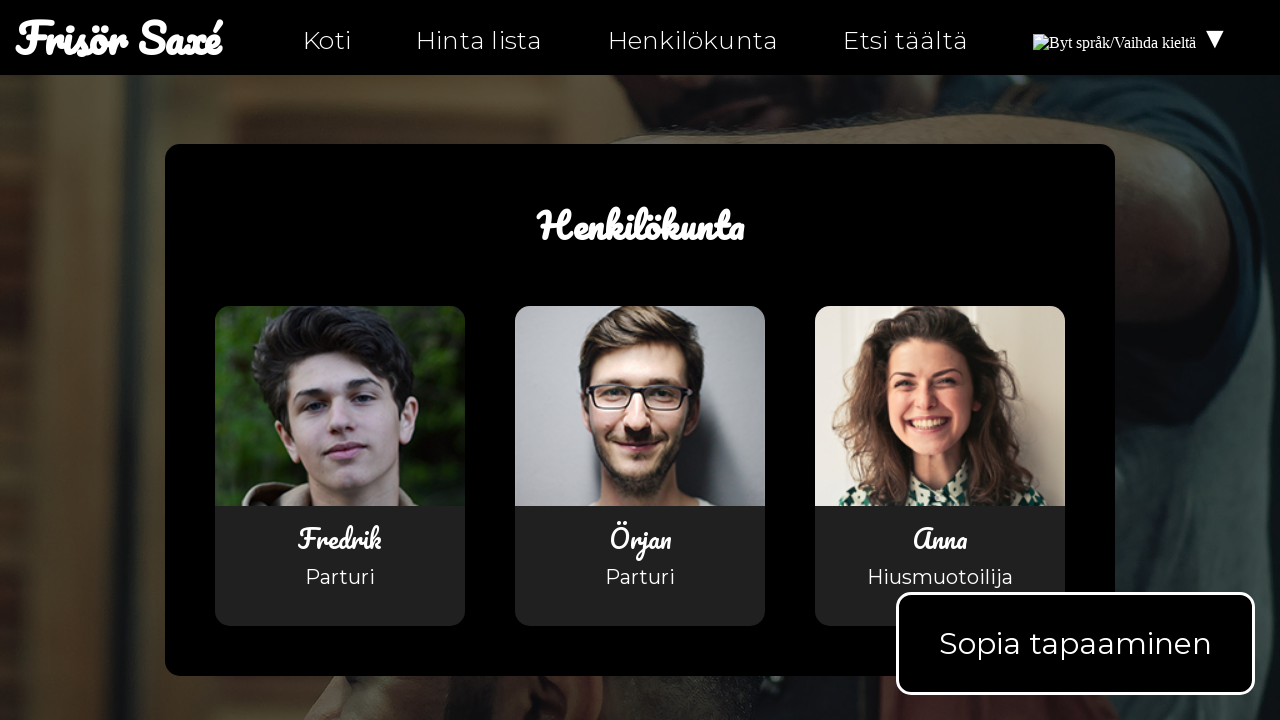

Verified booking mailto link exists on personal-fi.html
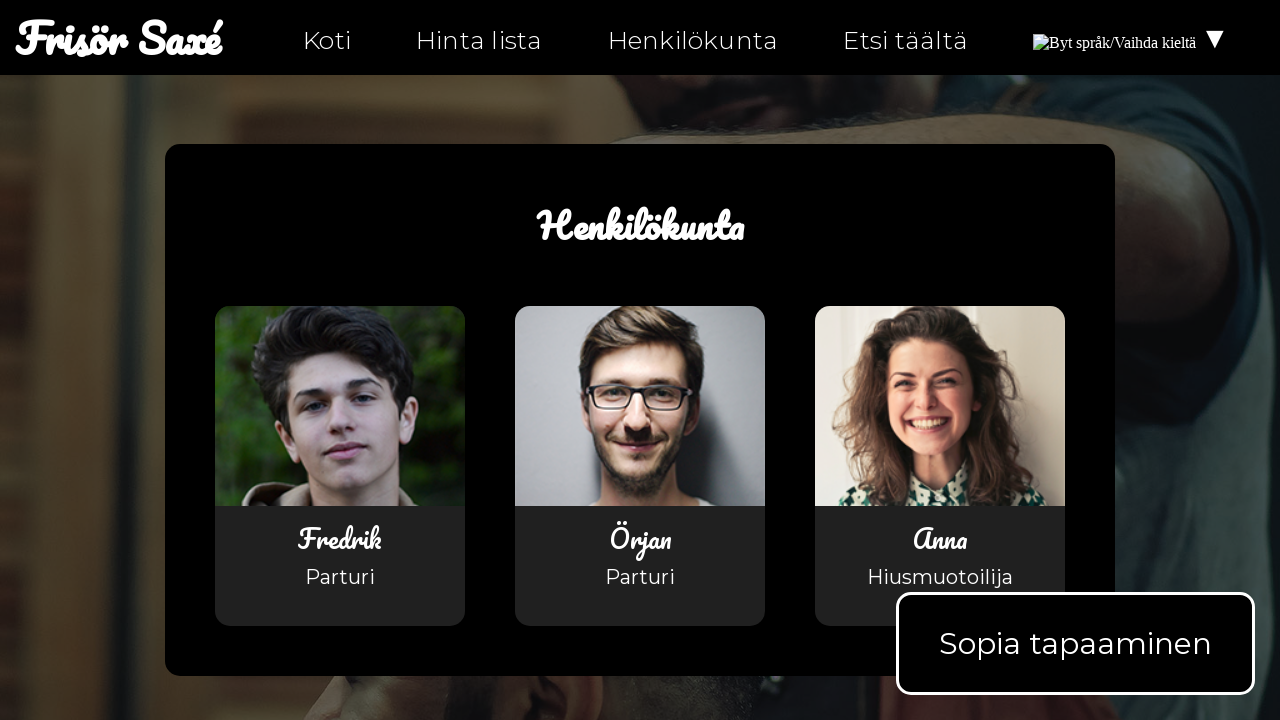

Navigated to hitta-hit-fi.html
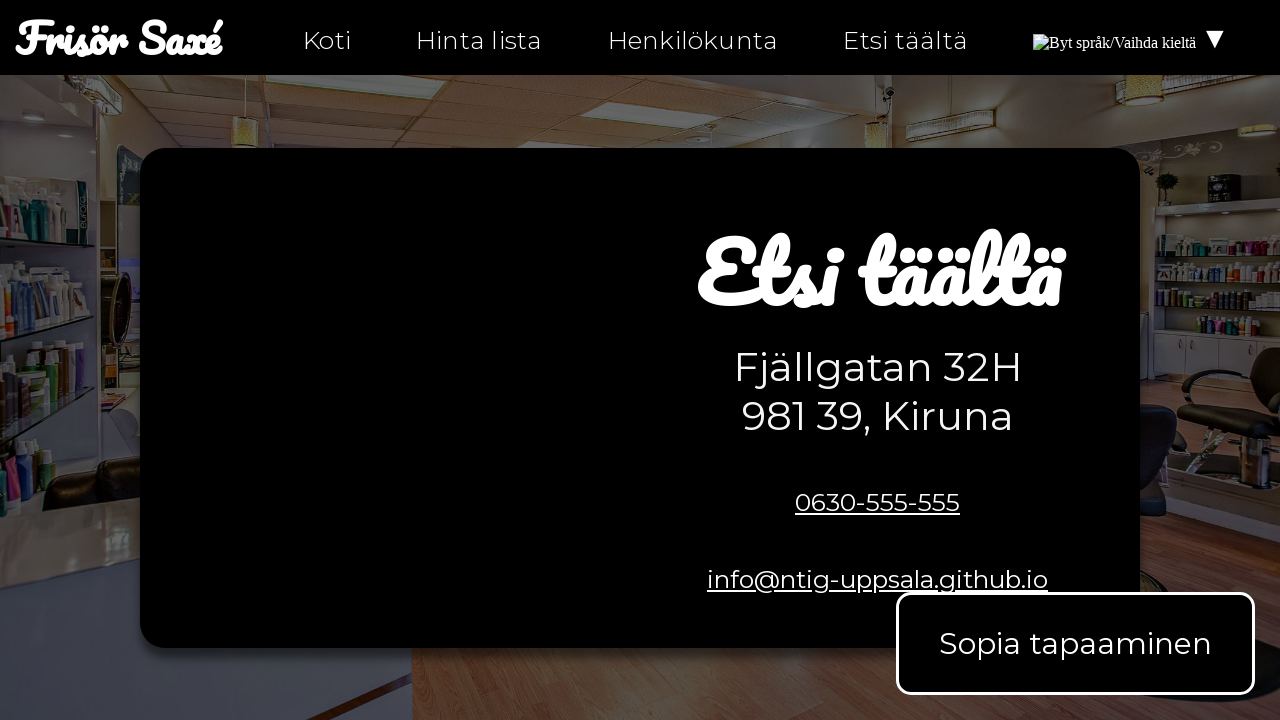

Verified booking mailto link exists on hitta-hit-fi.html
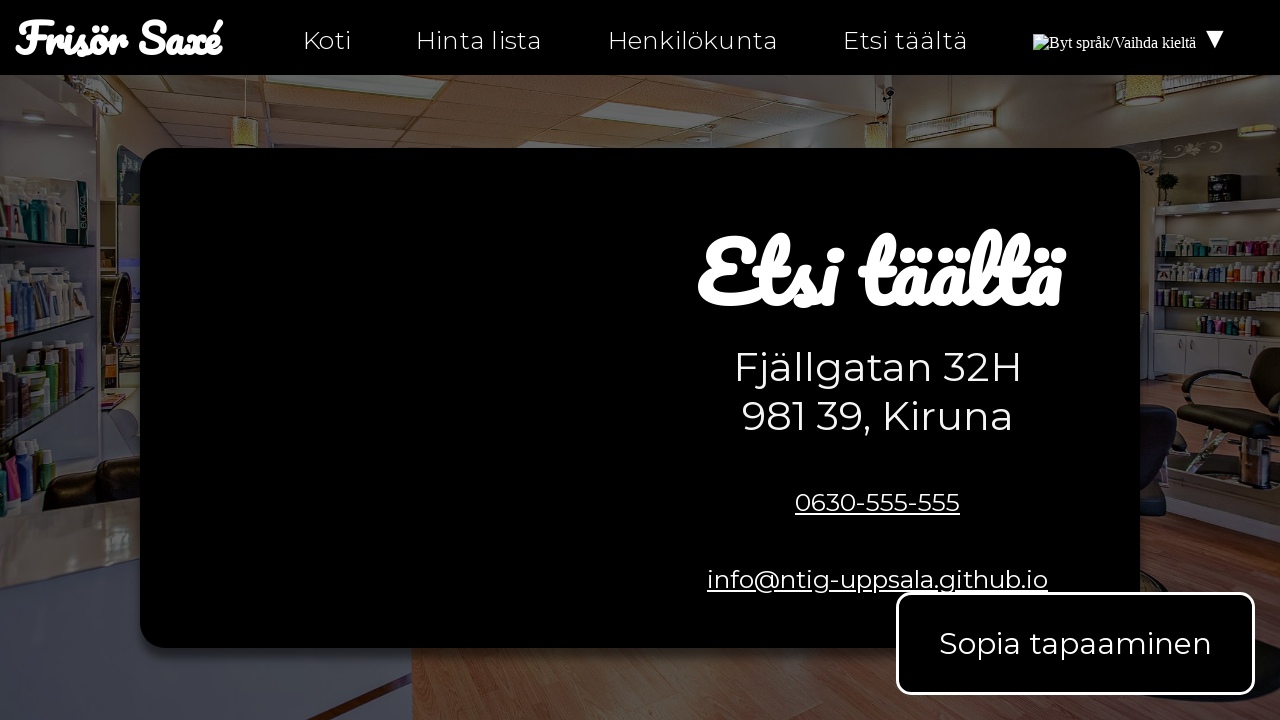

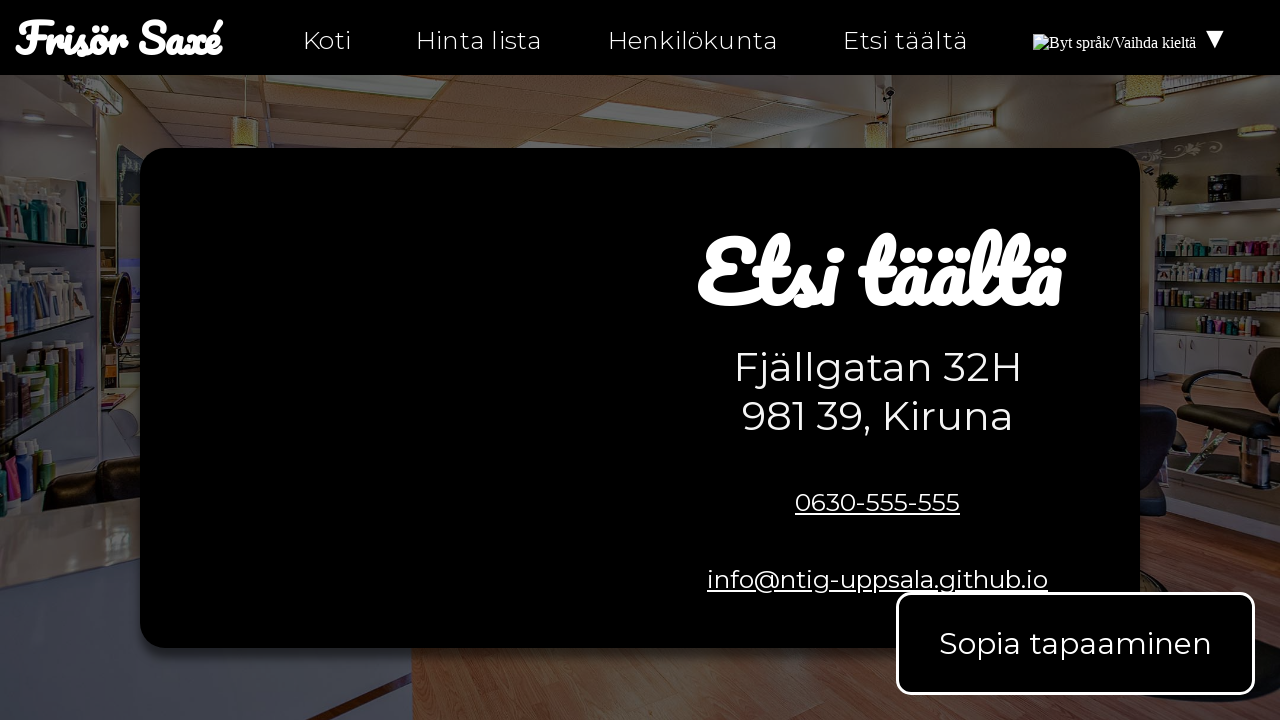